Tests the Rediff mail login page by waiting for the page to load and filling in an email address in the login field

Starting URL: https://mail.rediff.com/cgi-bin/login.cgi

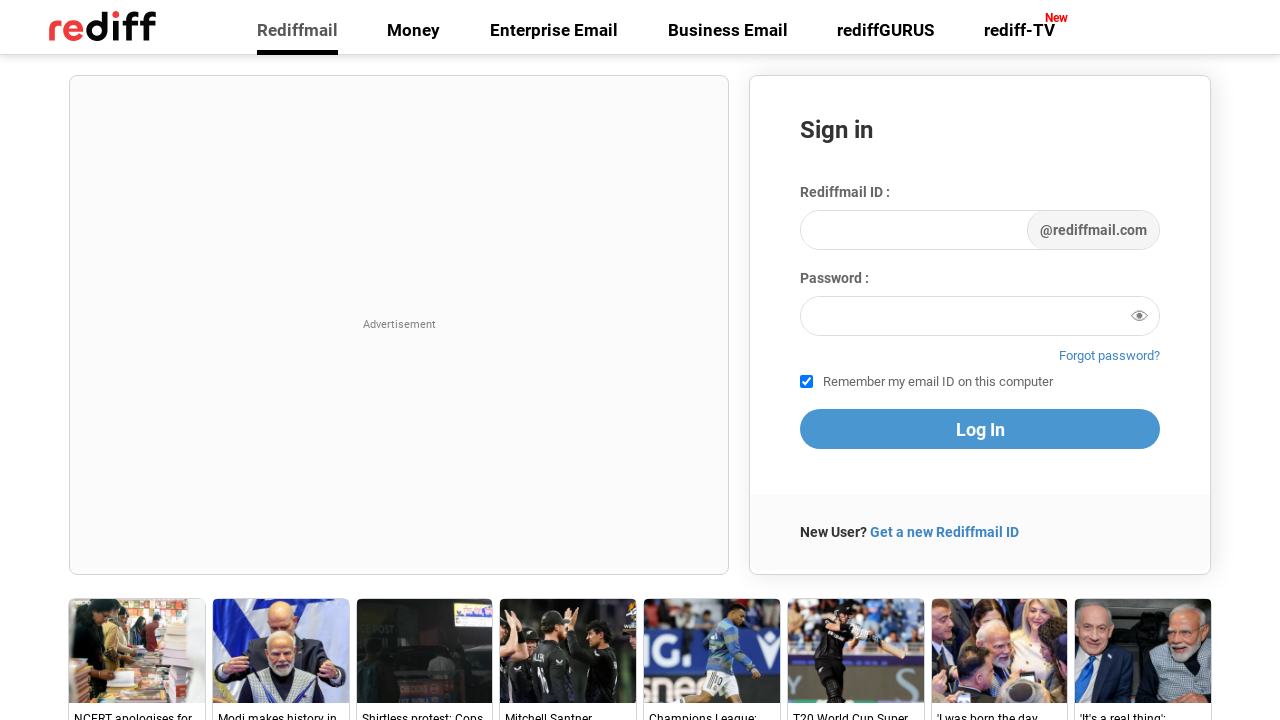

Waited for page title to contain 'Rediffmail'
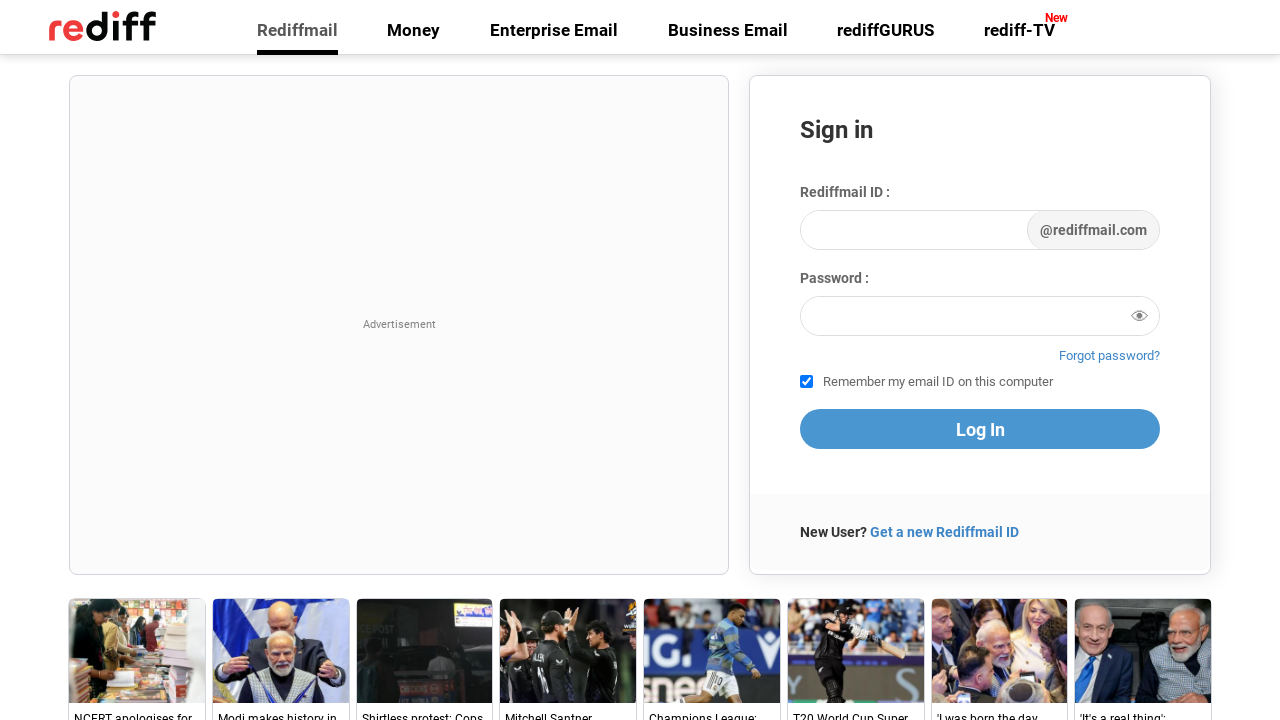

Retrieved and printed page title
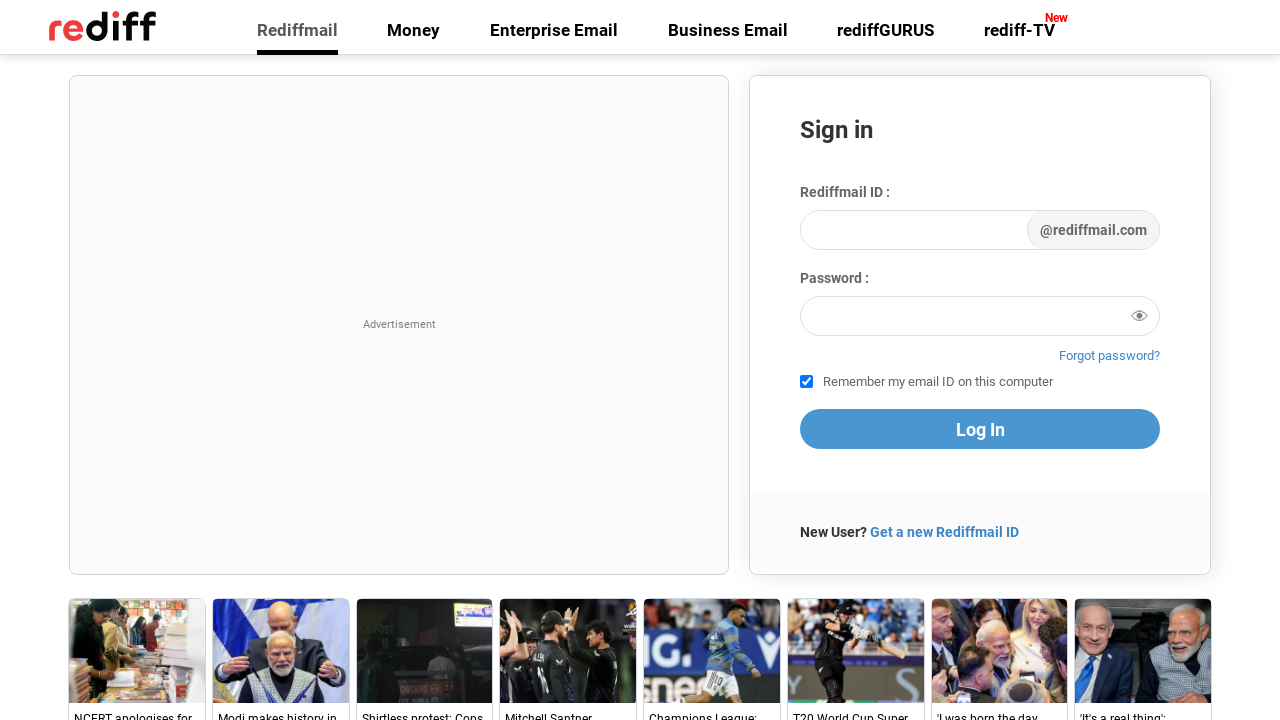

Email login field (#login1) is present on the page
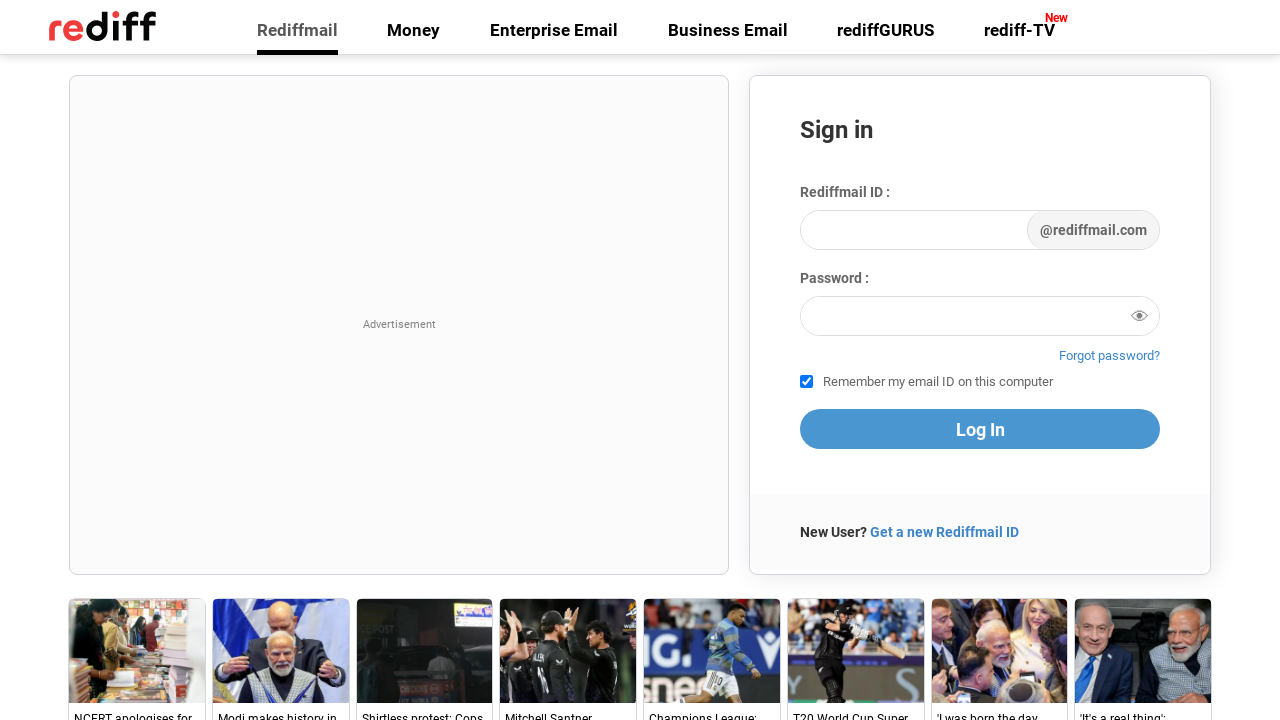

Filled email field with '456@rediffmail.com' on #login1
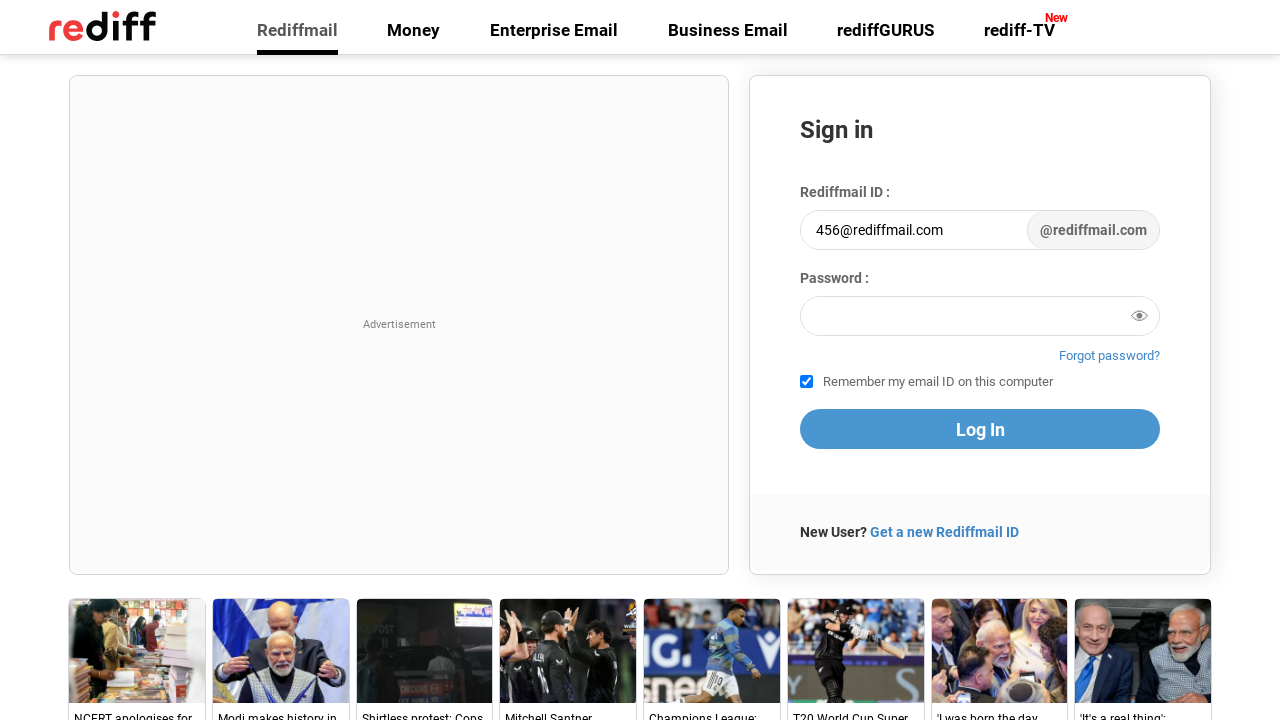

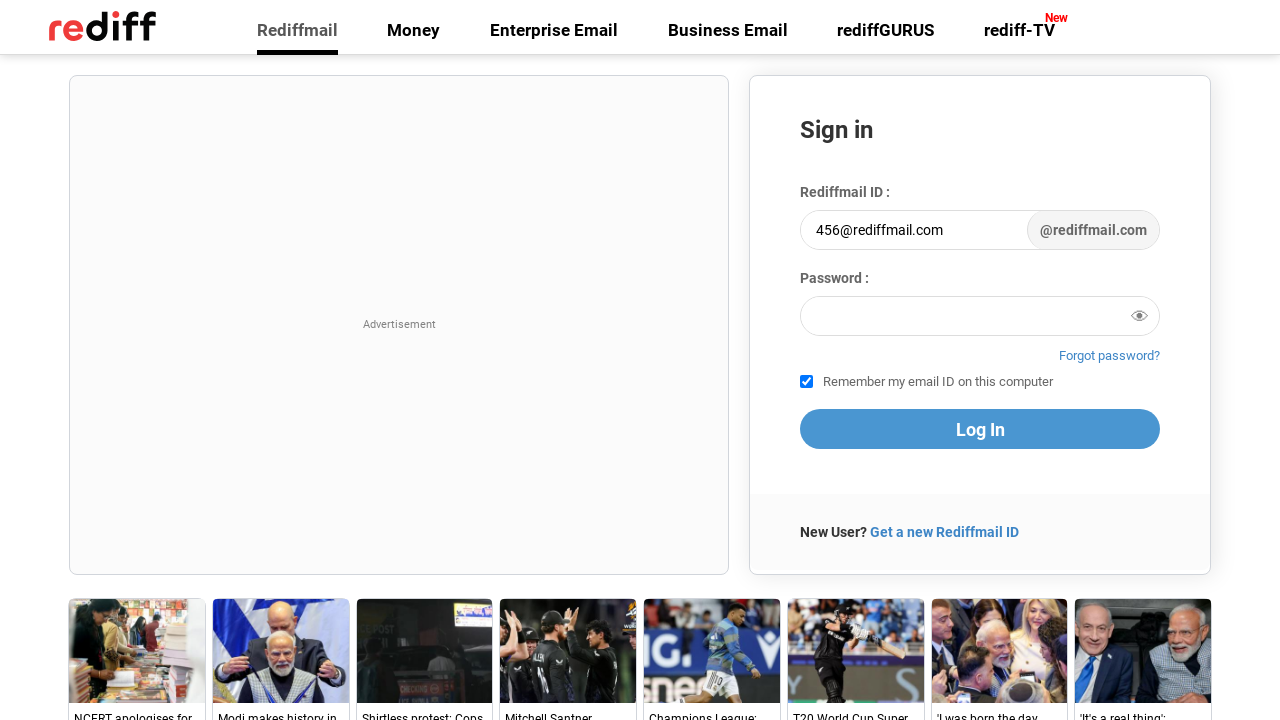